Tests phone selection and cart functionality by clicking on a phone category, opening a product in a new tab, adding it to cart, and verifying it appears in the cart

Starting URL: https://www.demoblaze.com/index.html

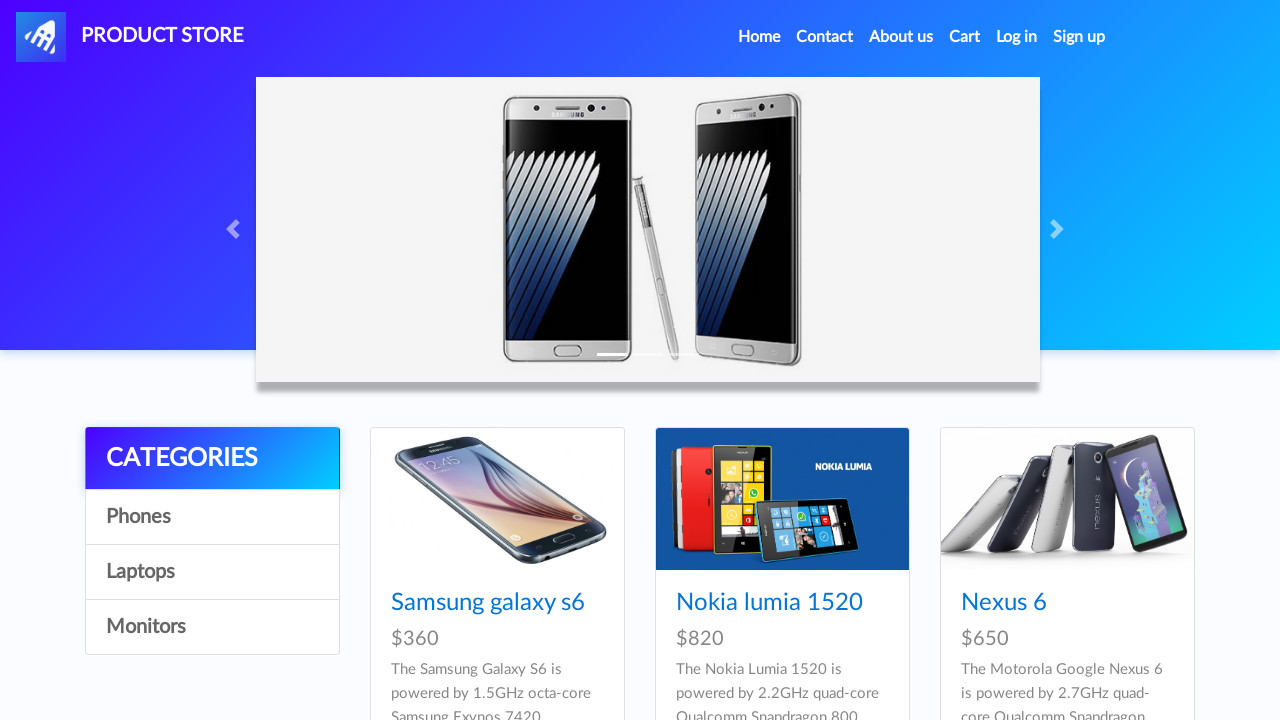

Clicked on Phones category at (212, 517) on text=Phones
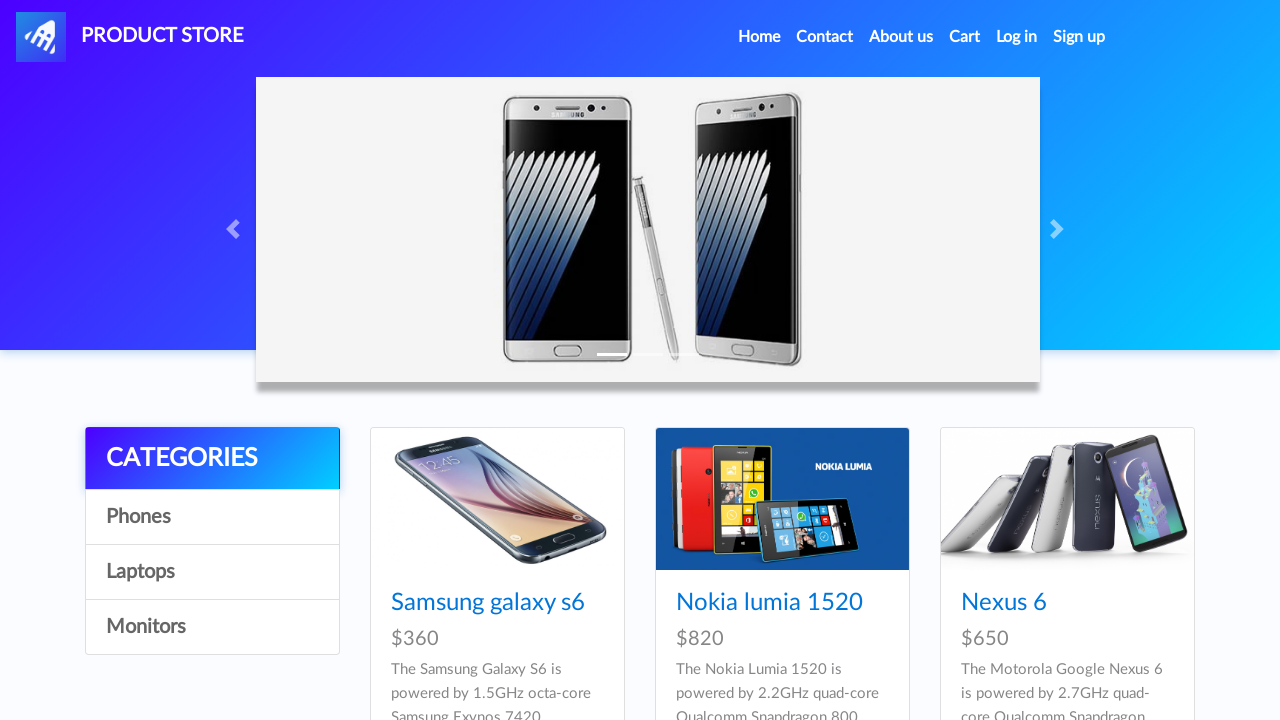

Phones loaded and product links are visible
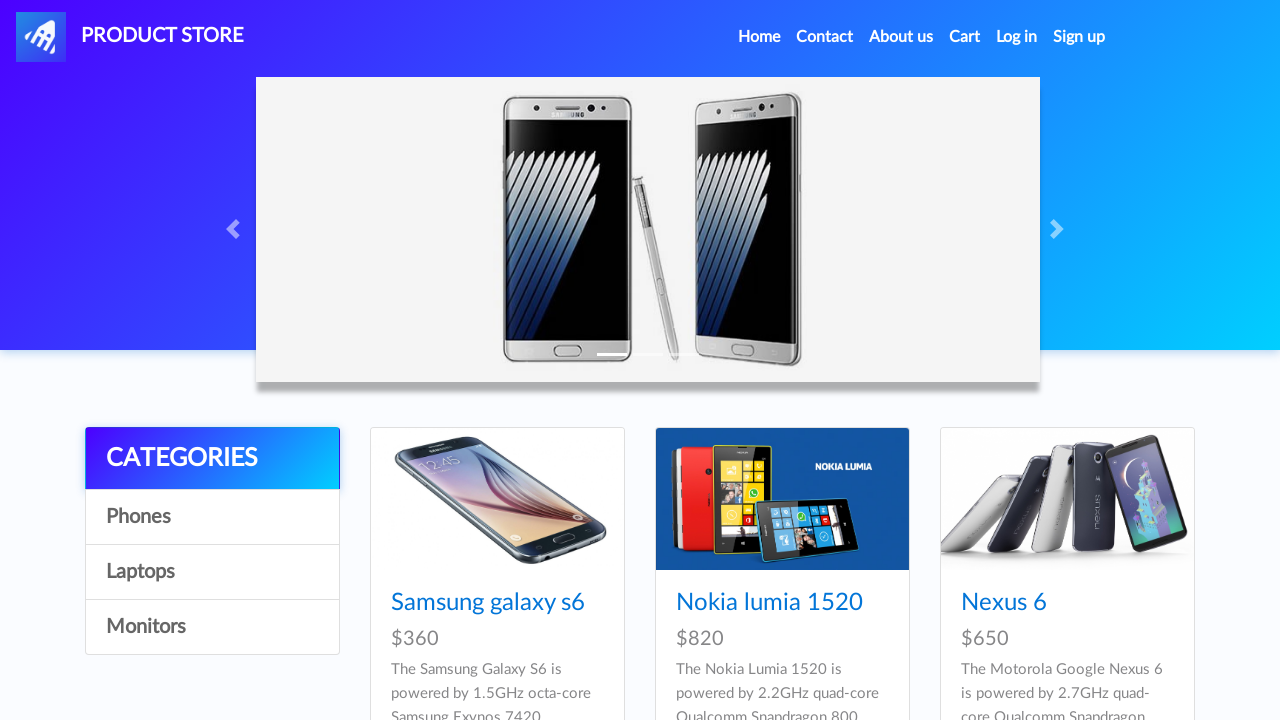

Opened first phone product in a new tab at (488, 603) on .hrefch >> nth=0
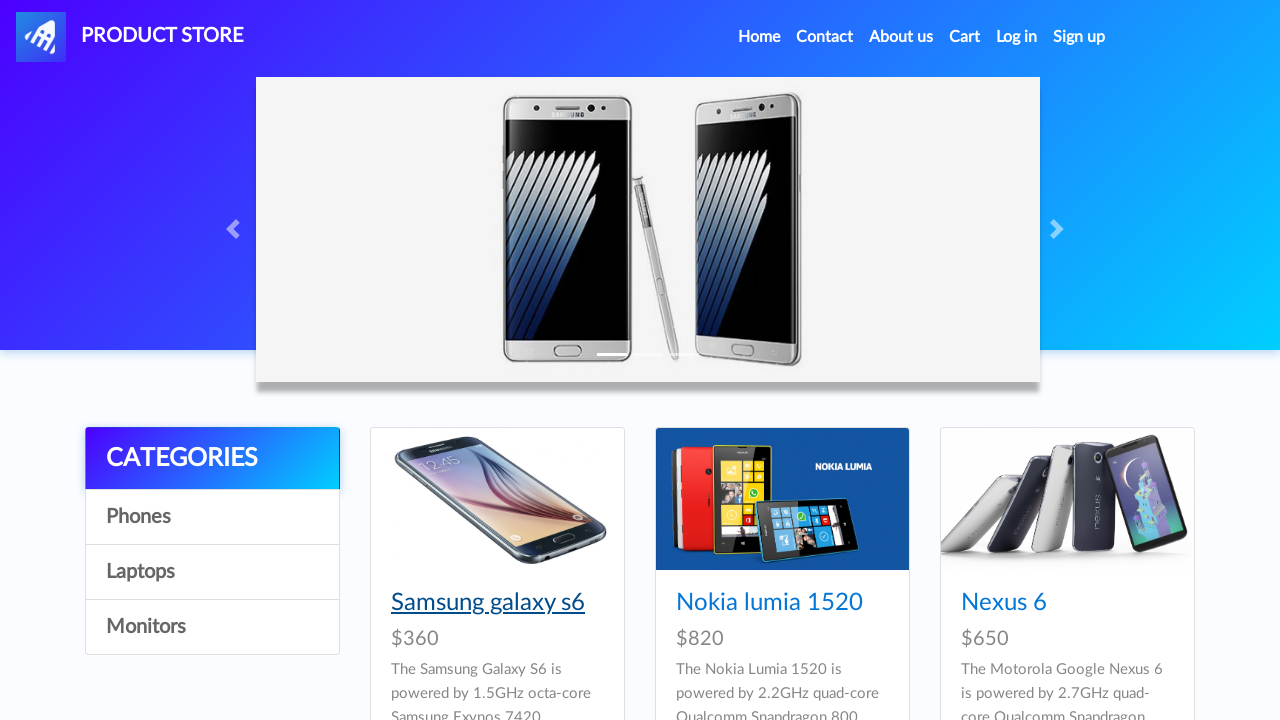

New tab loaded completely
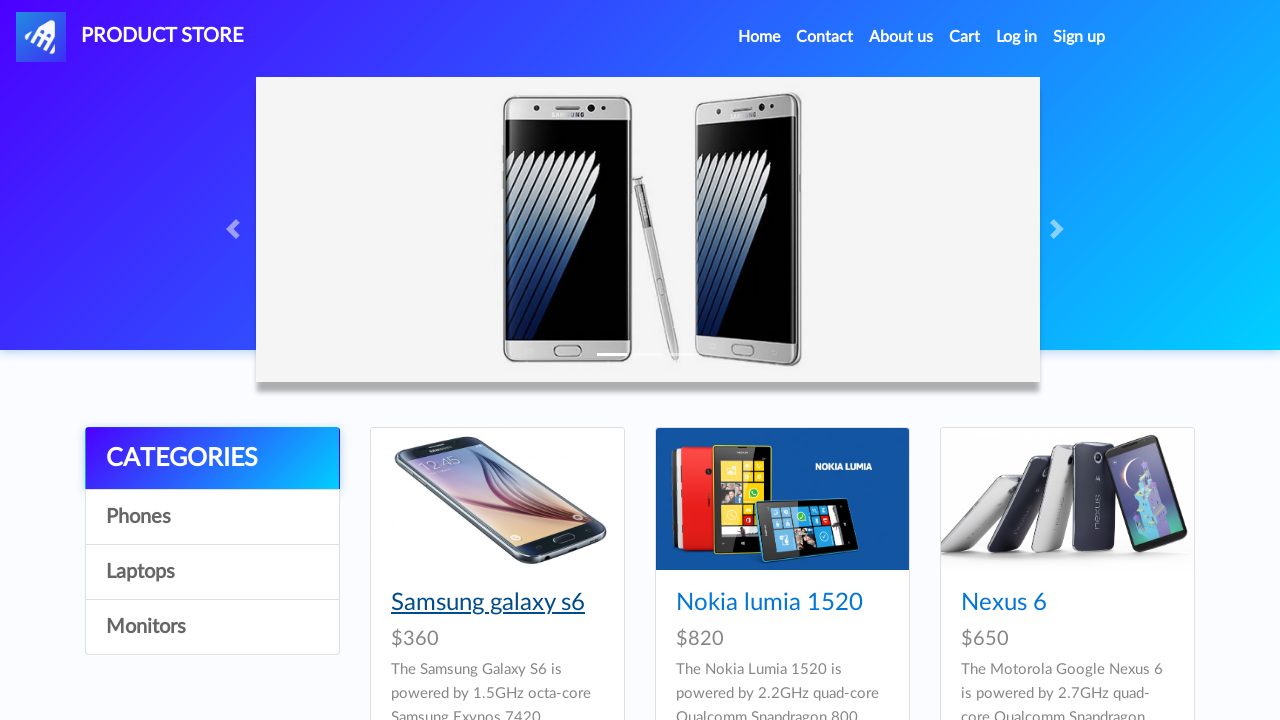

Clicked 'Add to Cart' button for the phone at (610, 440) on xpath=//*[@onclick='addToCart(1)']
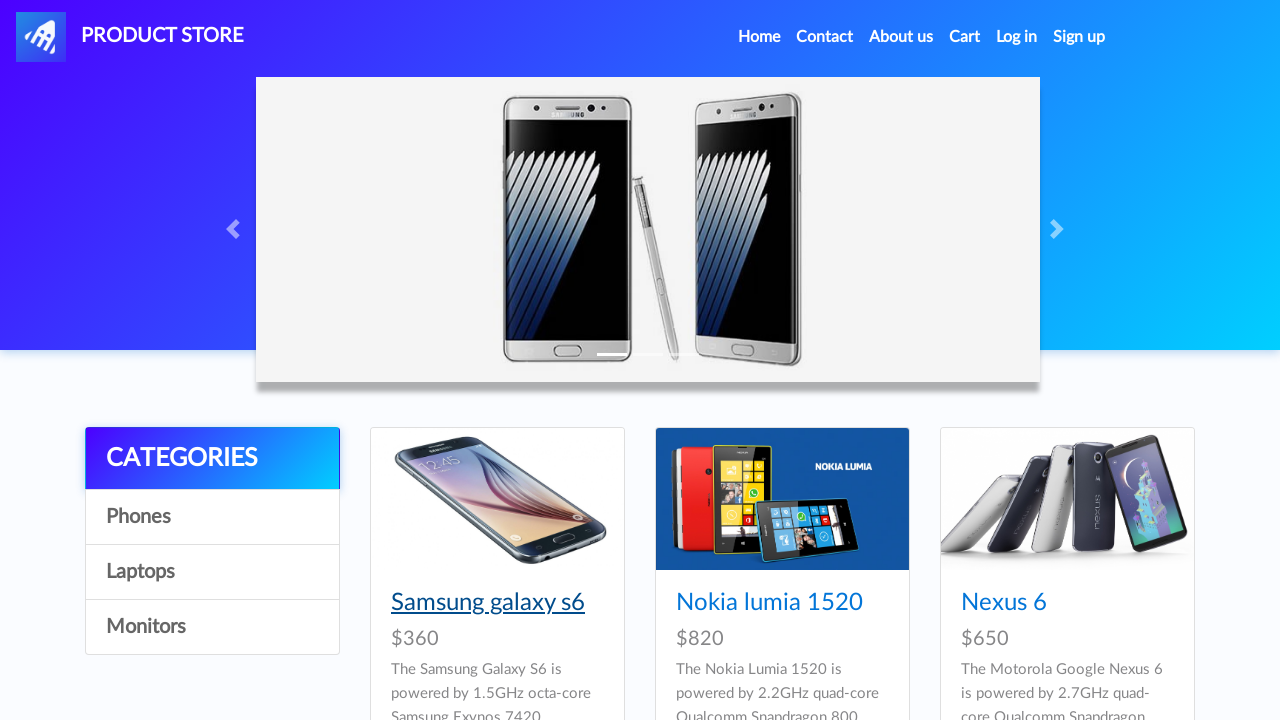

Set up dialog handler to accept alerts
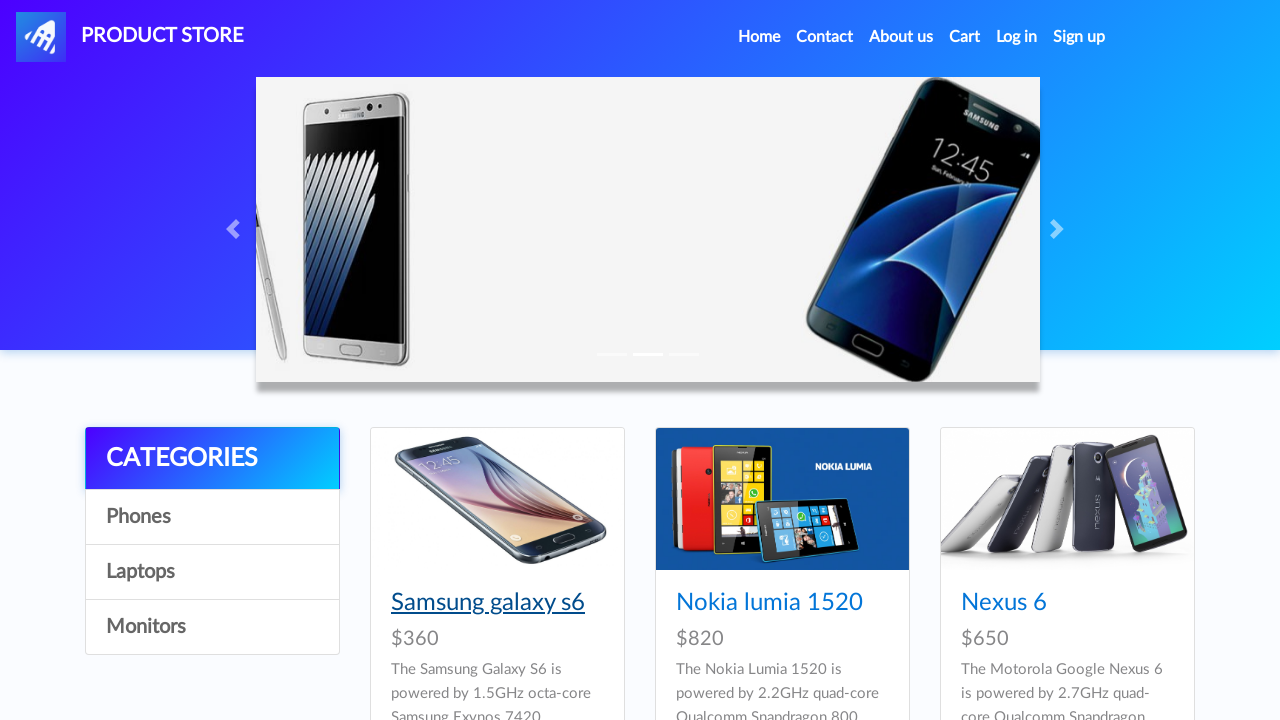

Clicked on Cart link in main tab at (965, 37) on text=Cart
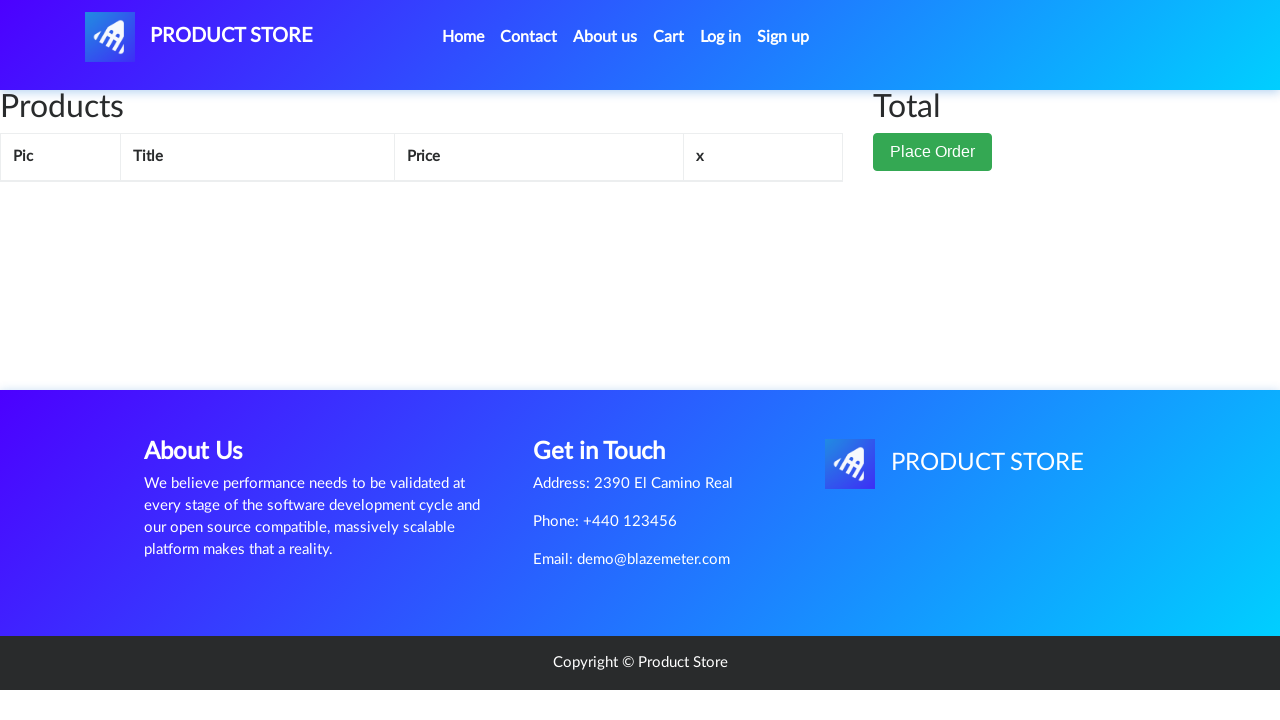

Cart items loaded and are visible
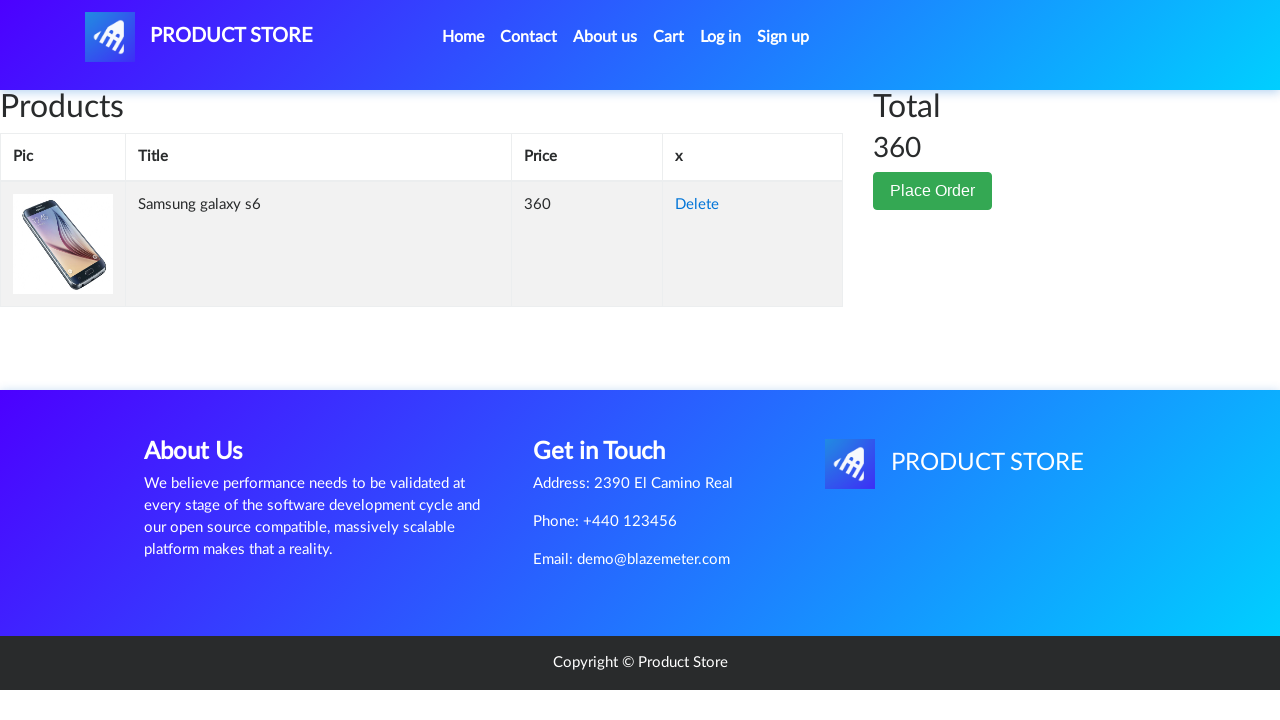

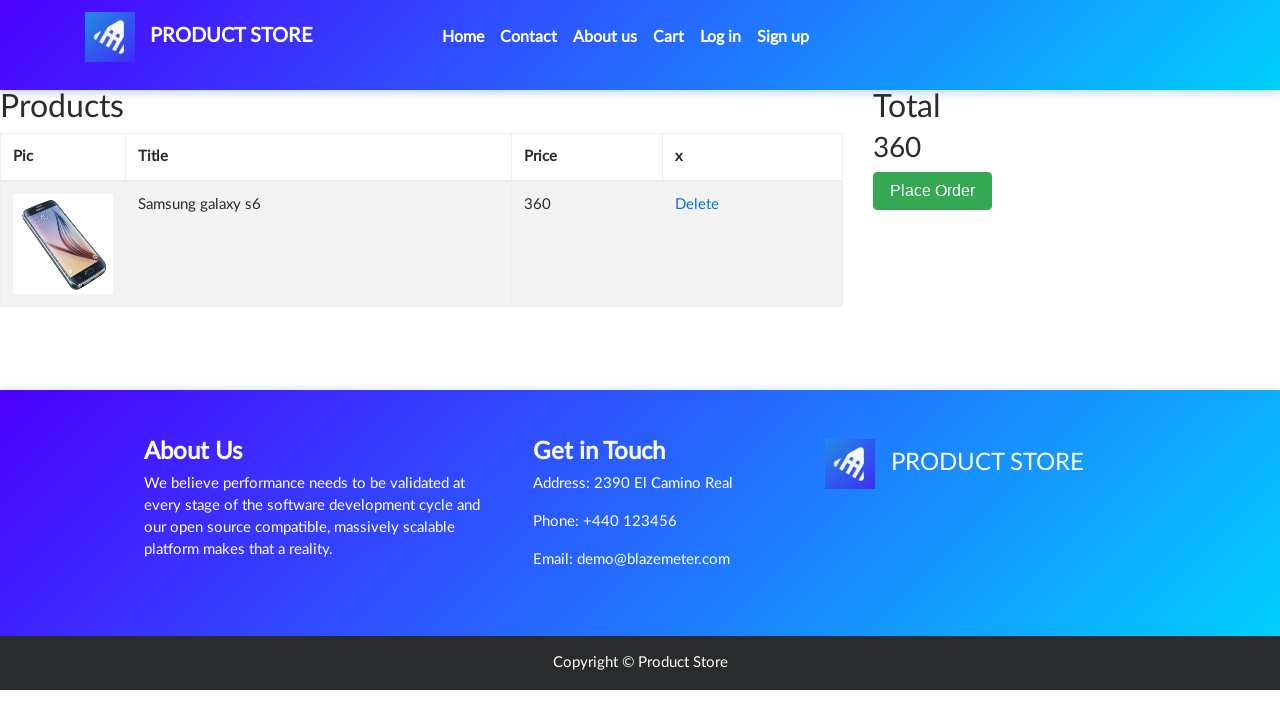